Tests form submission without selecting any knowledge checkboxes, expecting successful submission

Starting URL: https://igorsmasc.github.io/fomulario_cadastro_selenium/

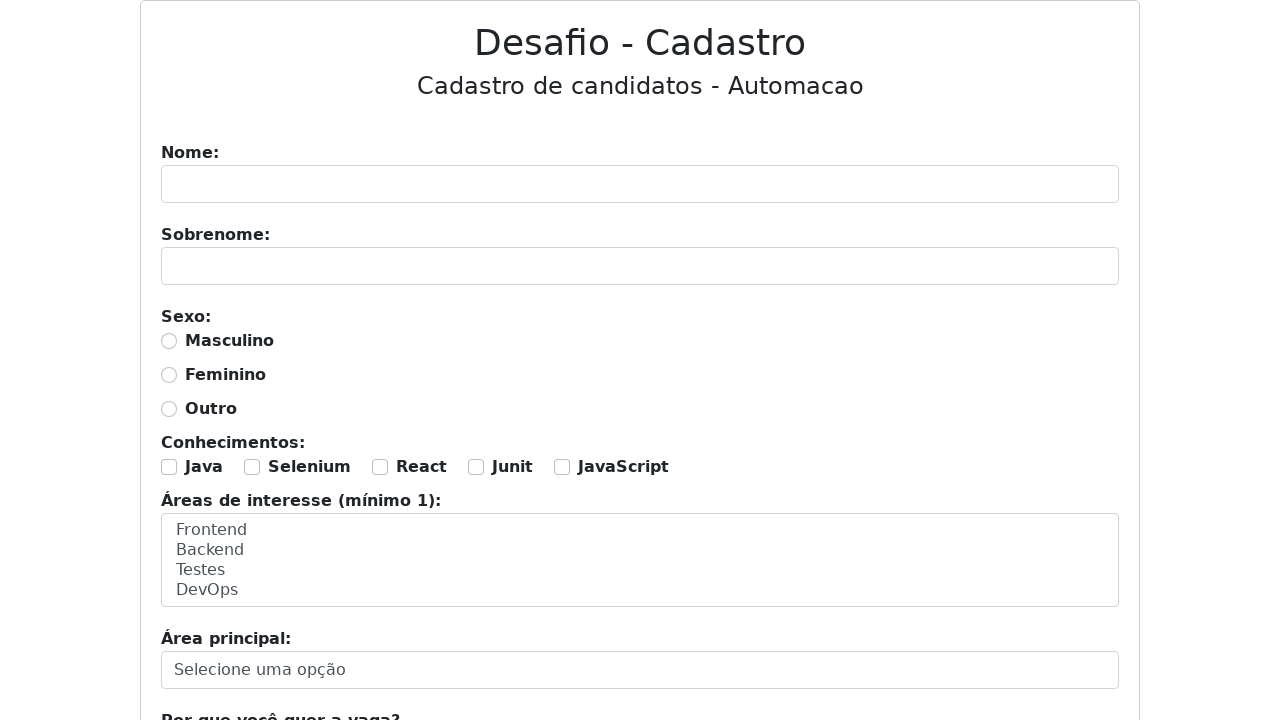

Filled name field with 'Geralt' on #nome
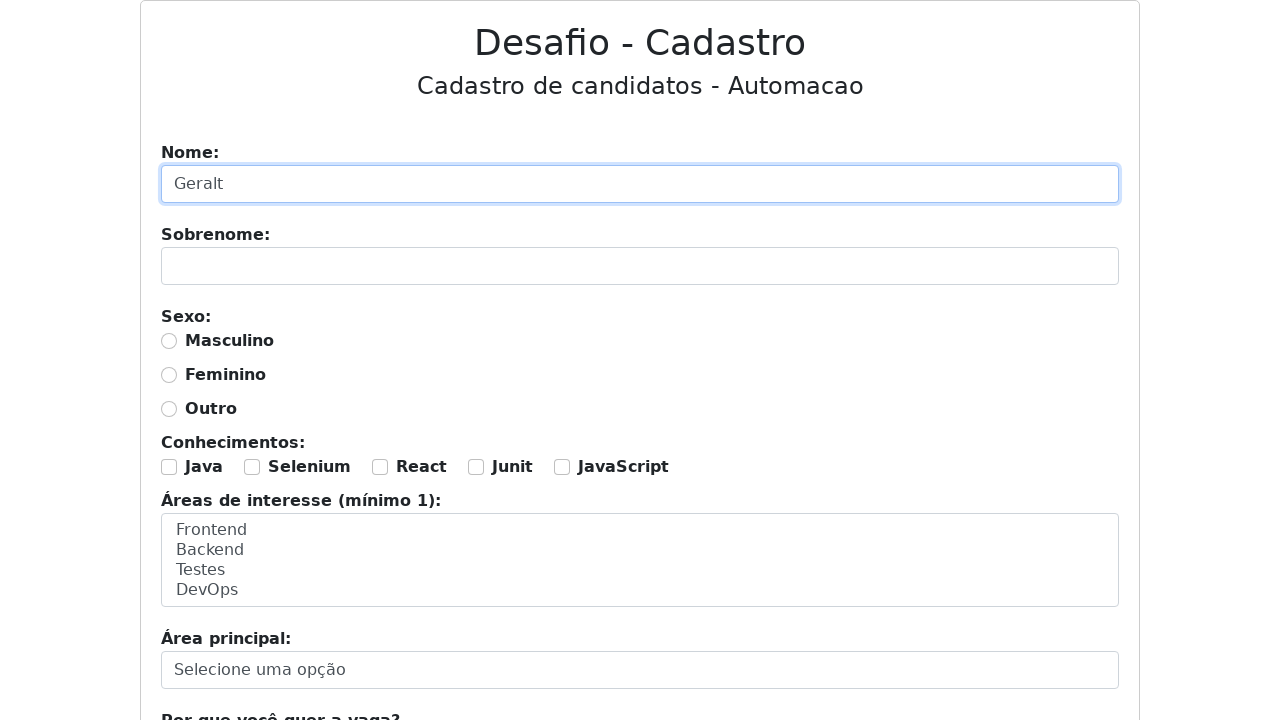

Filled surname field with 'de Rivia' on #sobrenome
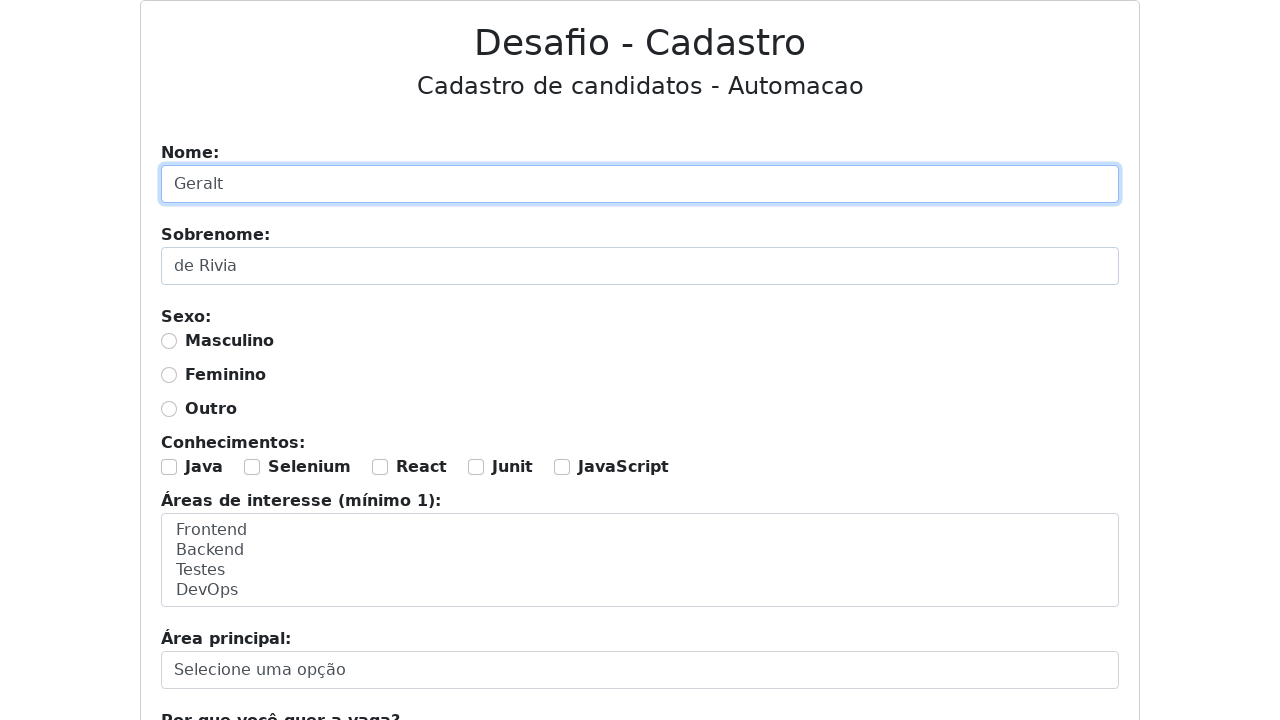

Selected masculine gender option at (169, 341) on #masculino
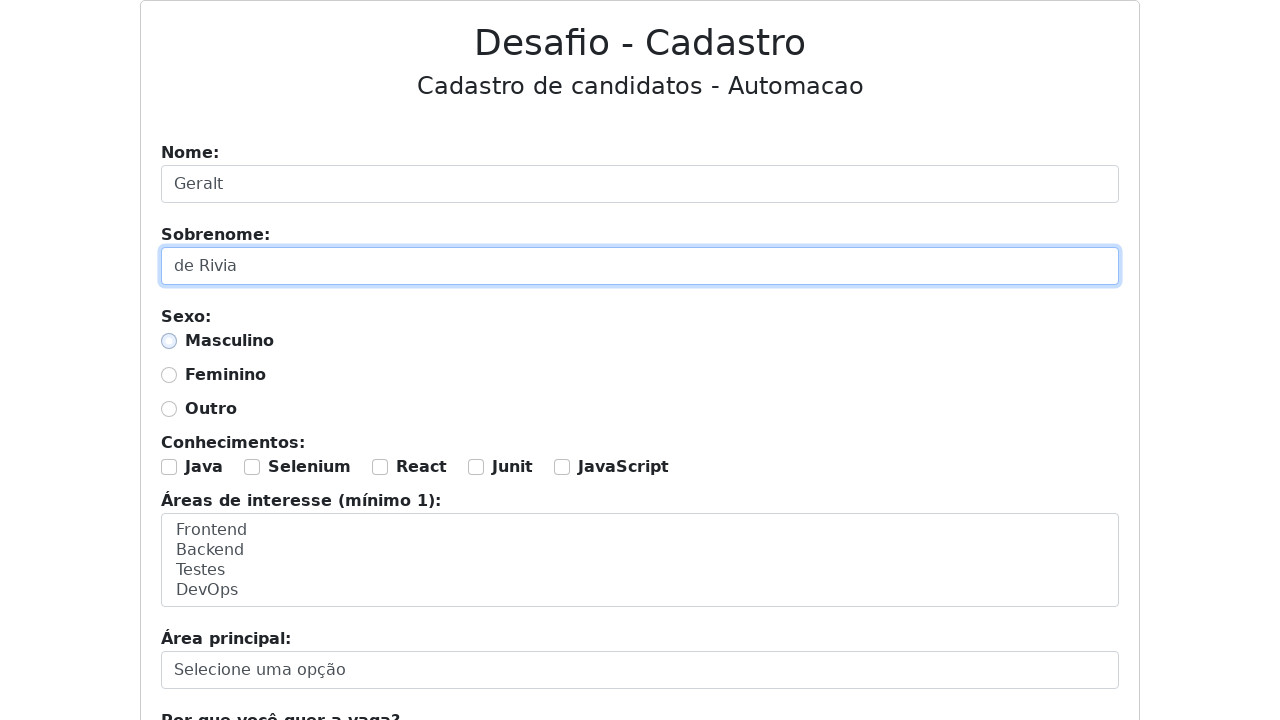

Selected 'Backend' and 'Testes' from areas of interest dropdown on #area-interesse
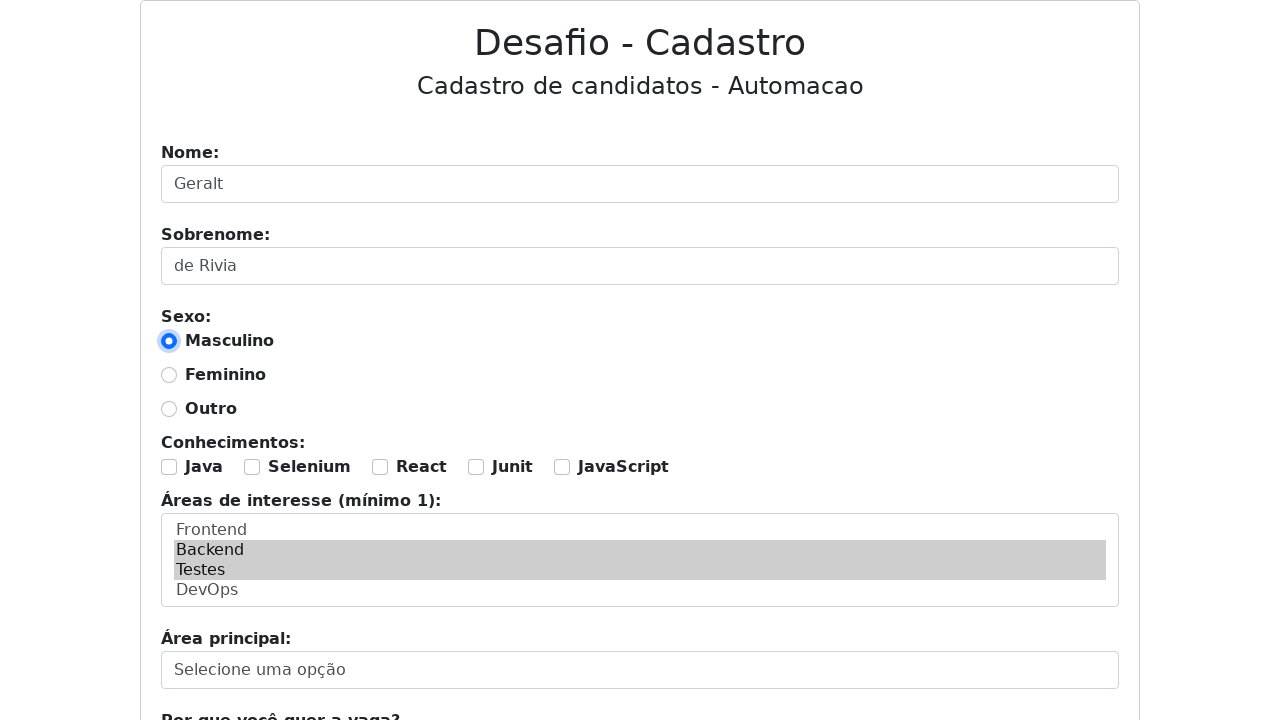

Selected 'Backend' from motivation dropdown on #motivacao
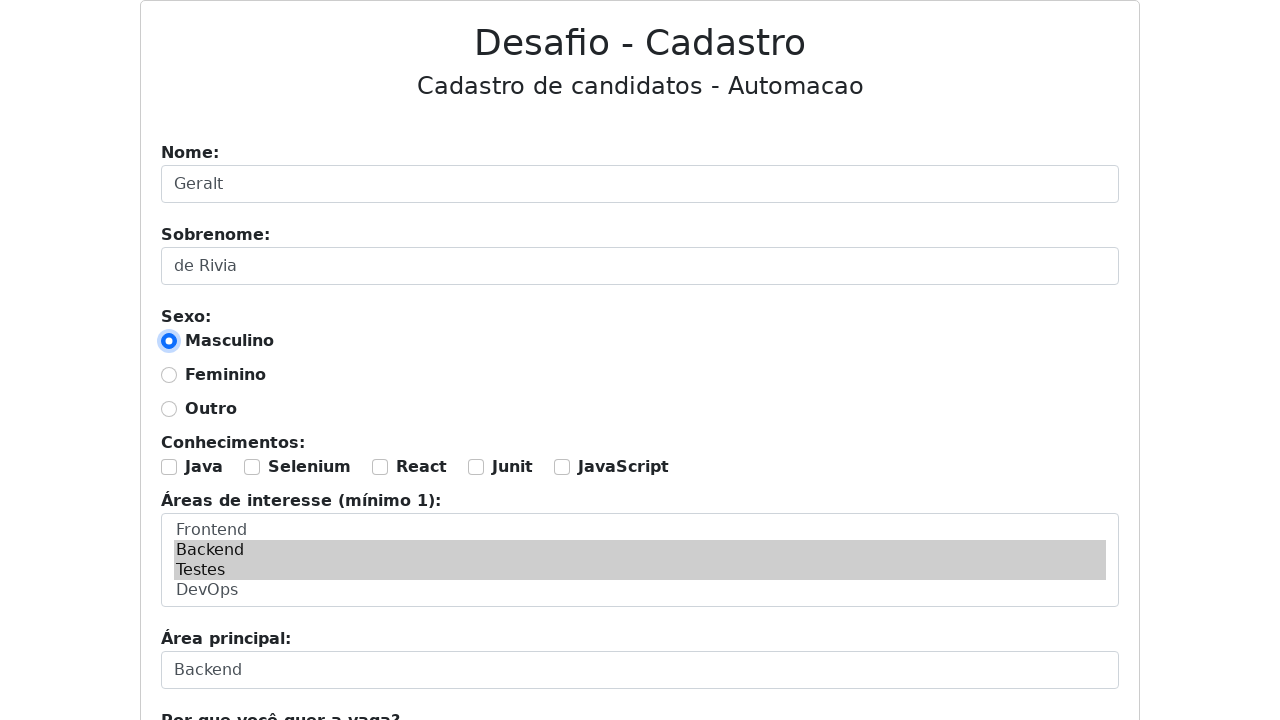

Filled text area with 'Trabalho de bruxo' on #porque
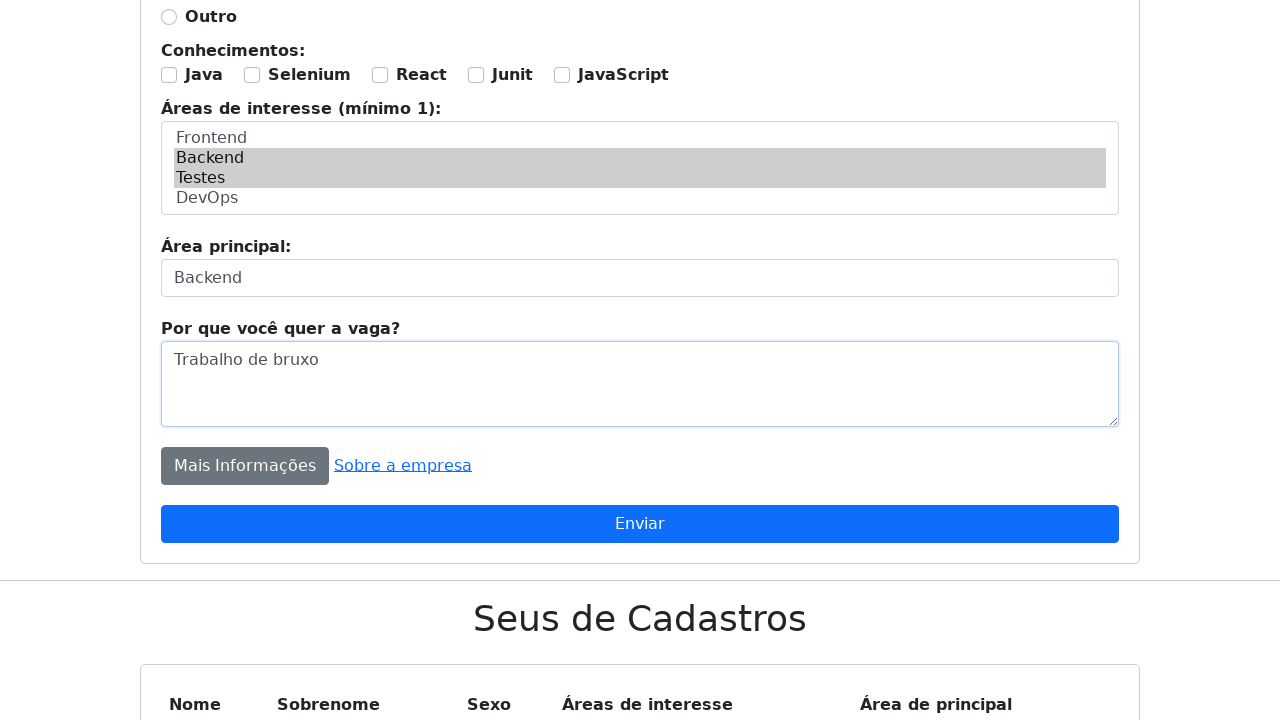

Set up dialog handler to accept confirmation
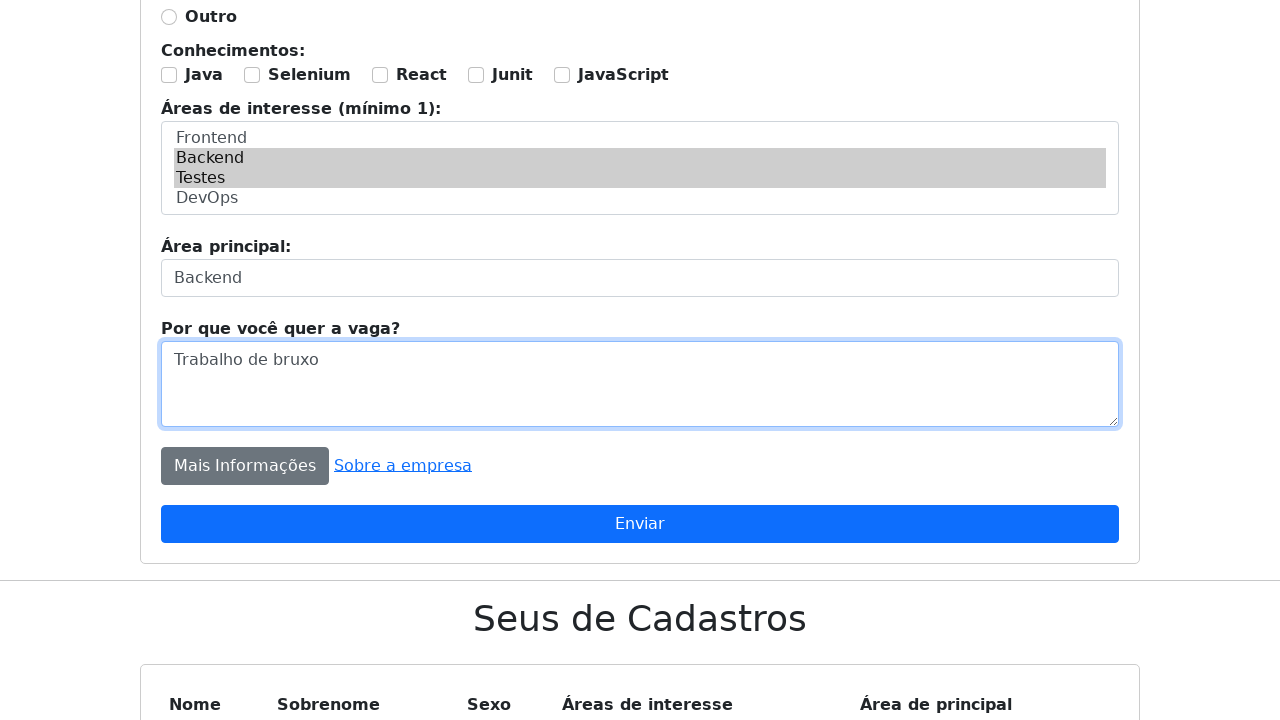

Submitted form by pressing Enter without selecting any knowledge checkboxes on #formulario
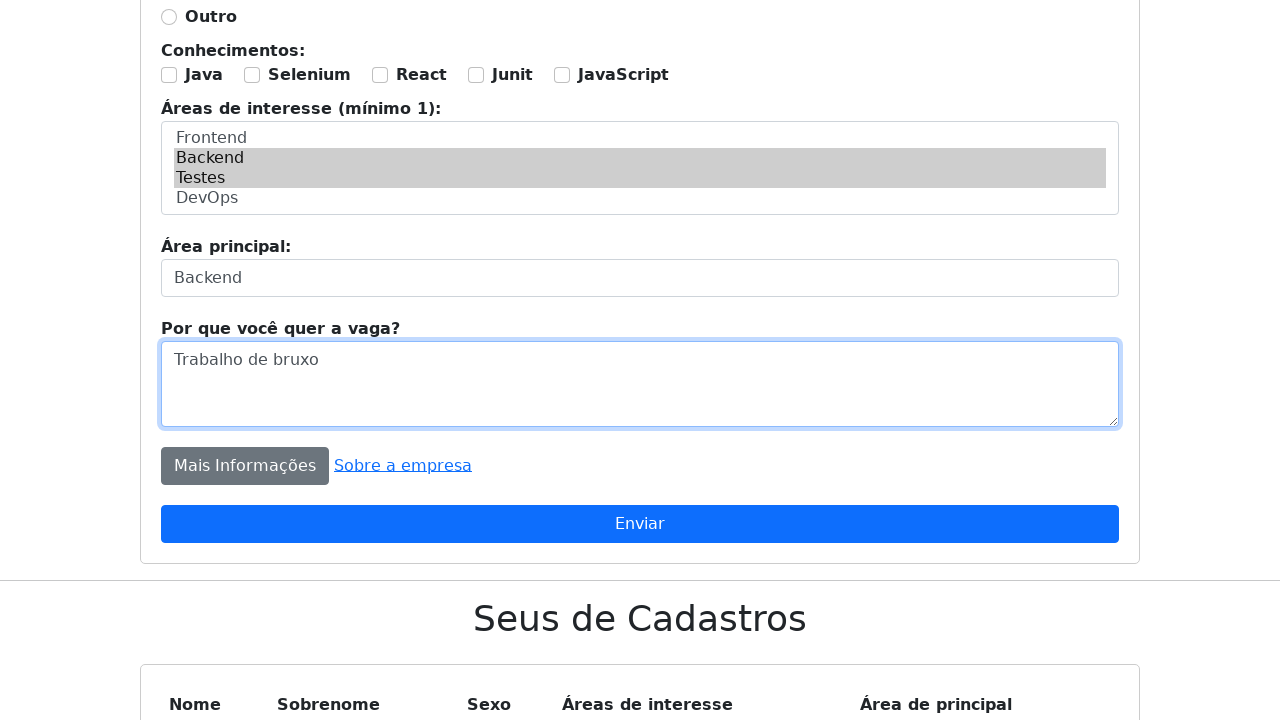

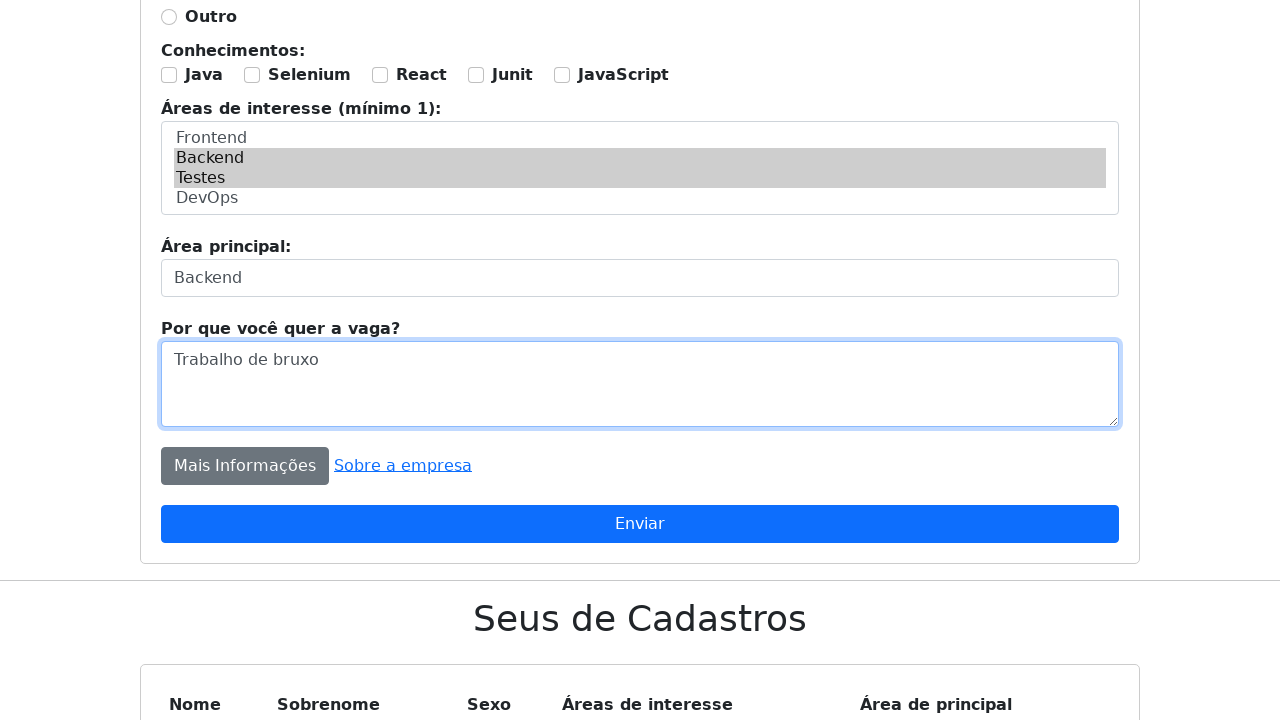